Tests hover functionality by moving the mouse cursor over the first figure/image element on the hovers page, which should reveal hidden user information.

Starting URL: https://the-internet.herokuapp.com/hovers

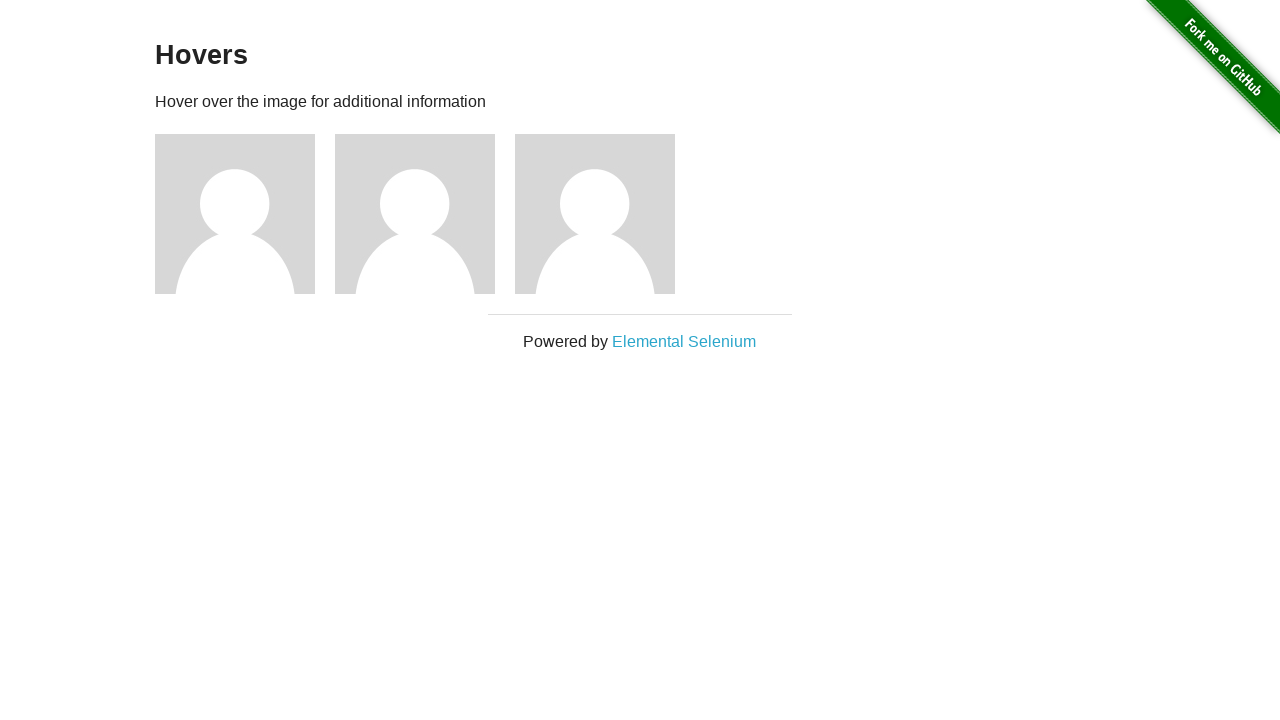

Navigated to hovers page
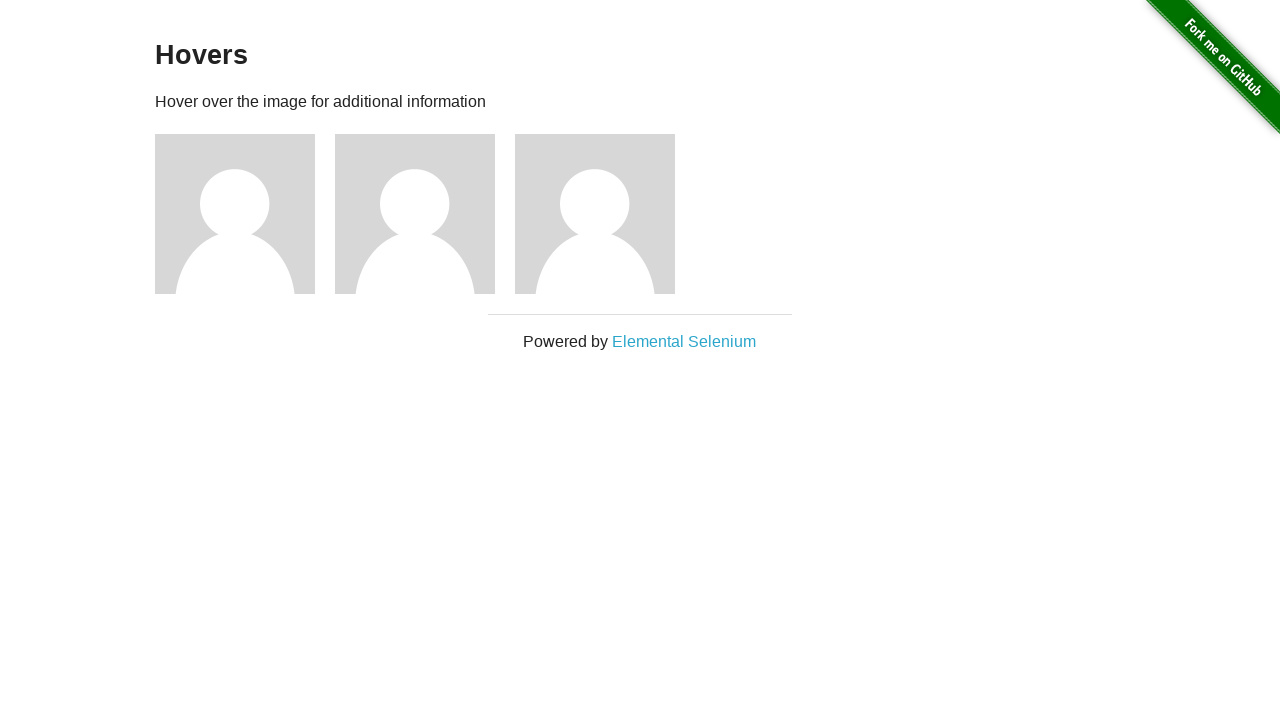

Hovered over the first figure element to reveal hidden user information at (245, 214) on #content .figure >> nth=0
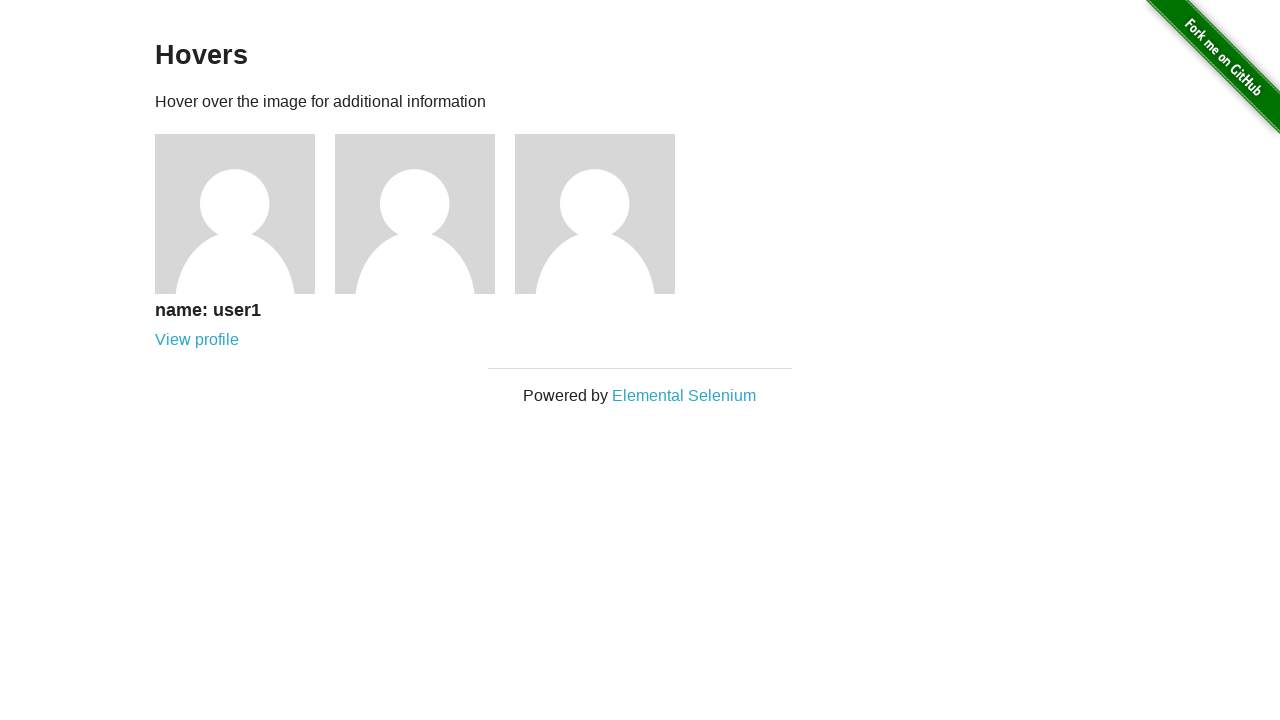

Confirmed user information is visible after hover
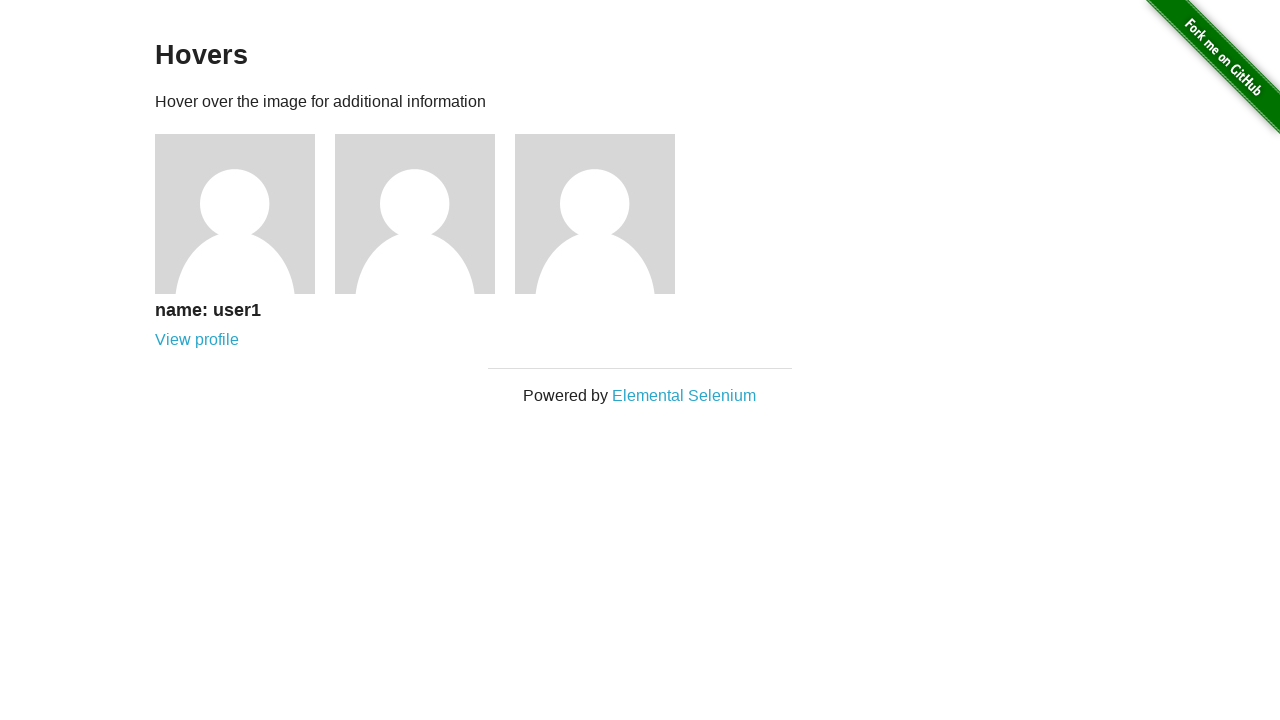

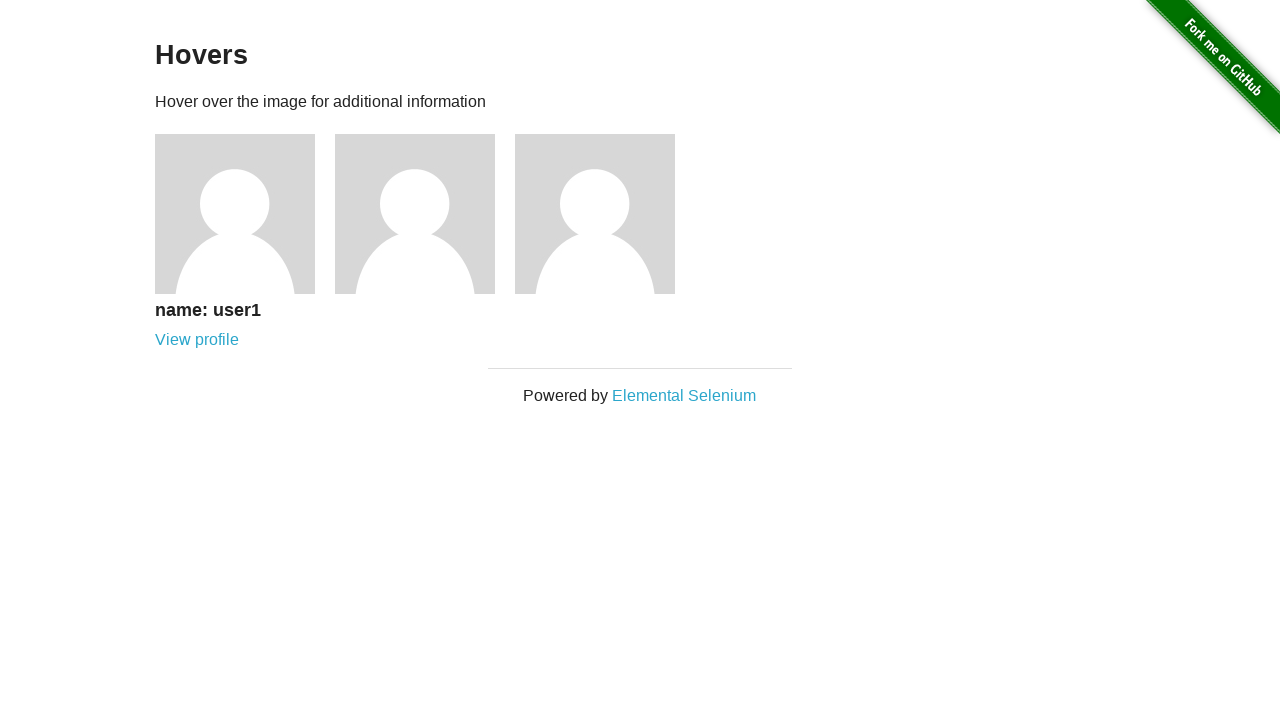